Tests add/remove element functionality by clicking the Add Element button, verifying the Remove button appears, clicking it to remove the element, and verifying the page heading remains visible.

Starting URL: https://testotomasyonu.com/addremove/

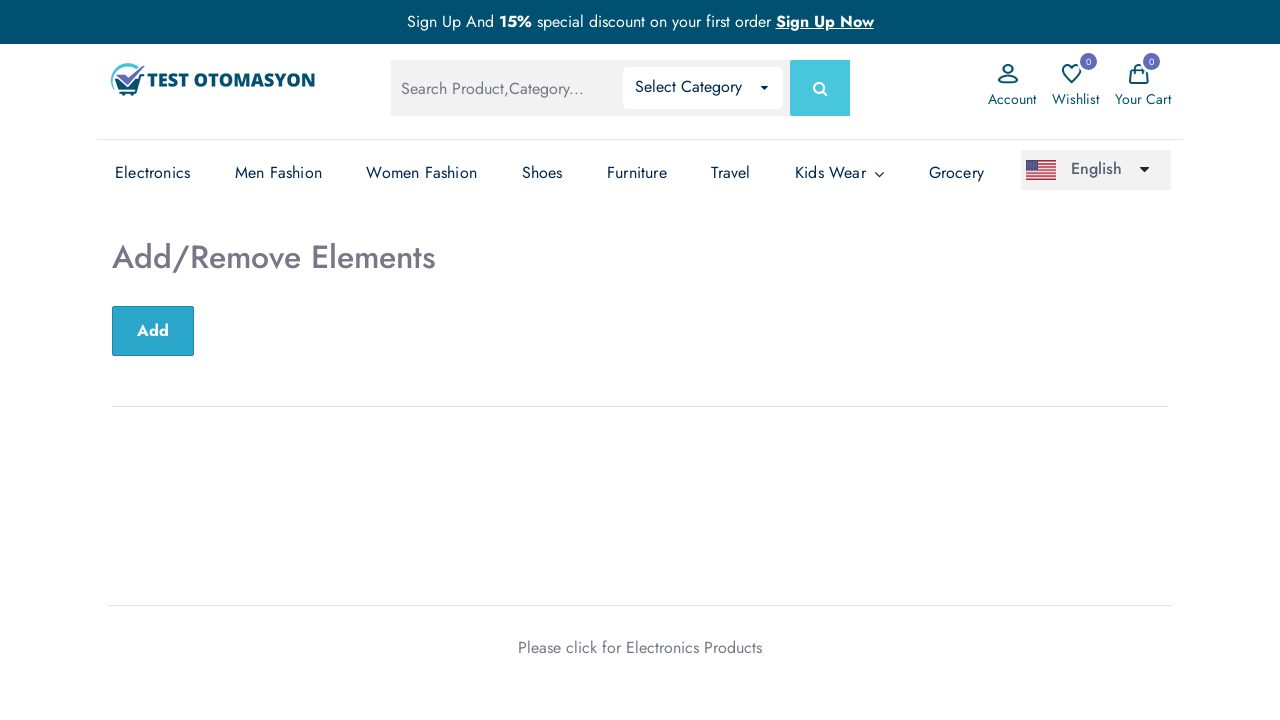

Clicked the Add Element button at (153, 331) on #sub-btn
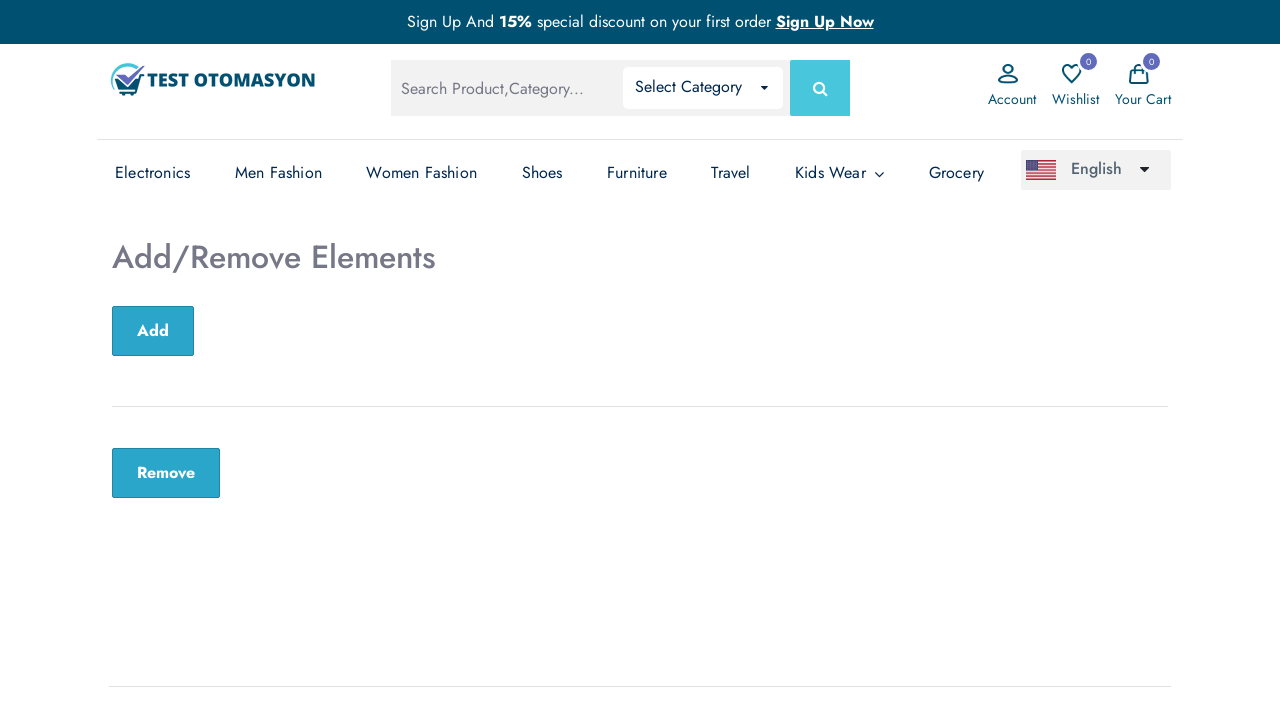

Verified Remove button is visible
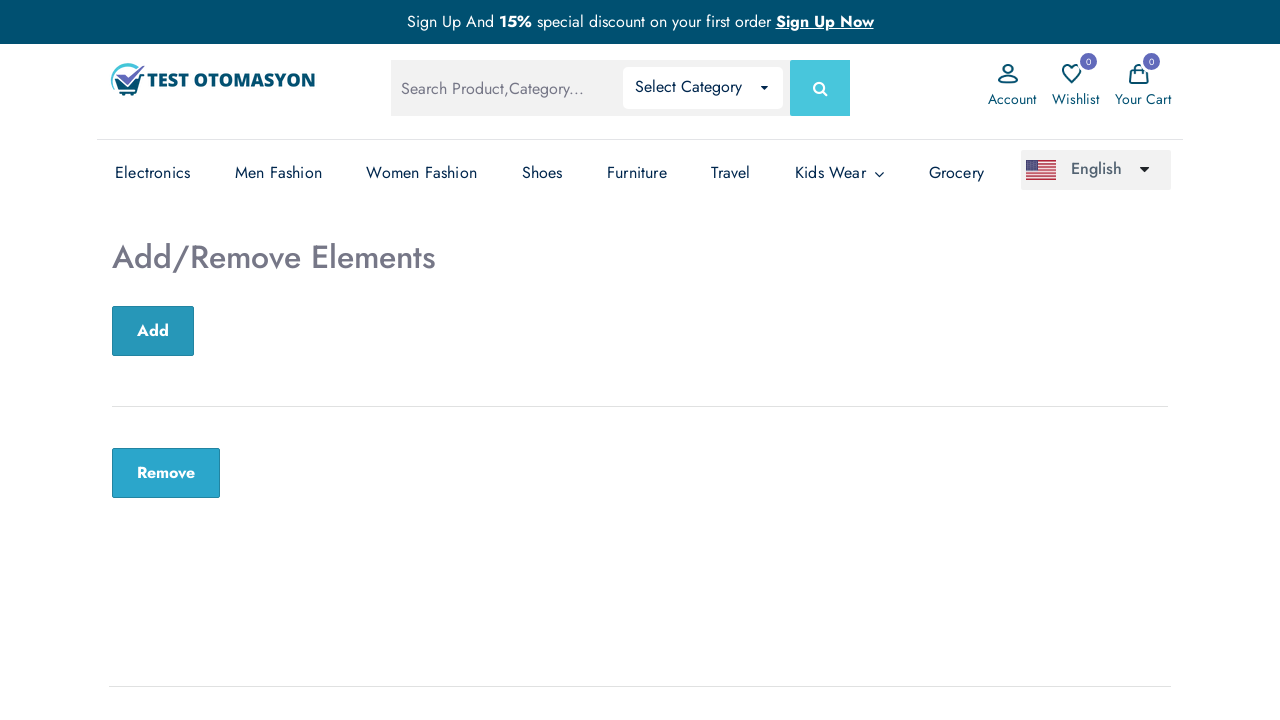

Clicked the Remove button at (166, 473) on .remove-btn
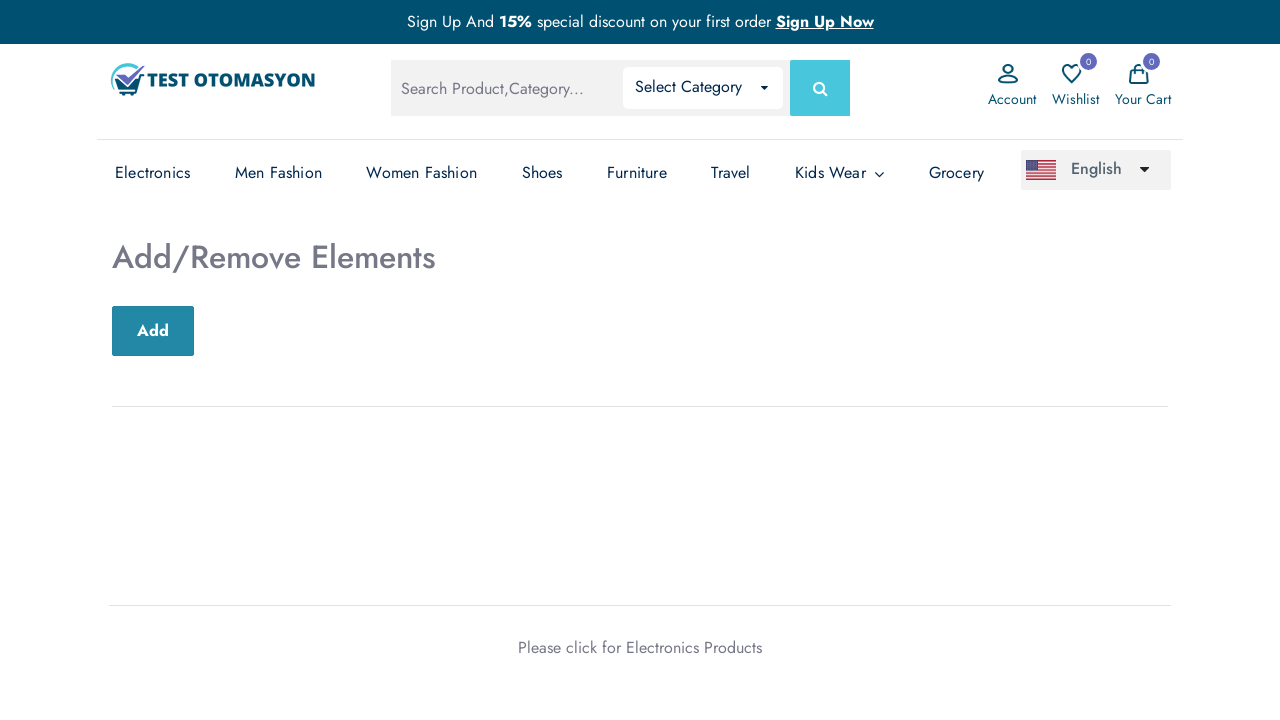

Verified Add/Remove Elements heading is still visible
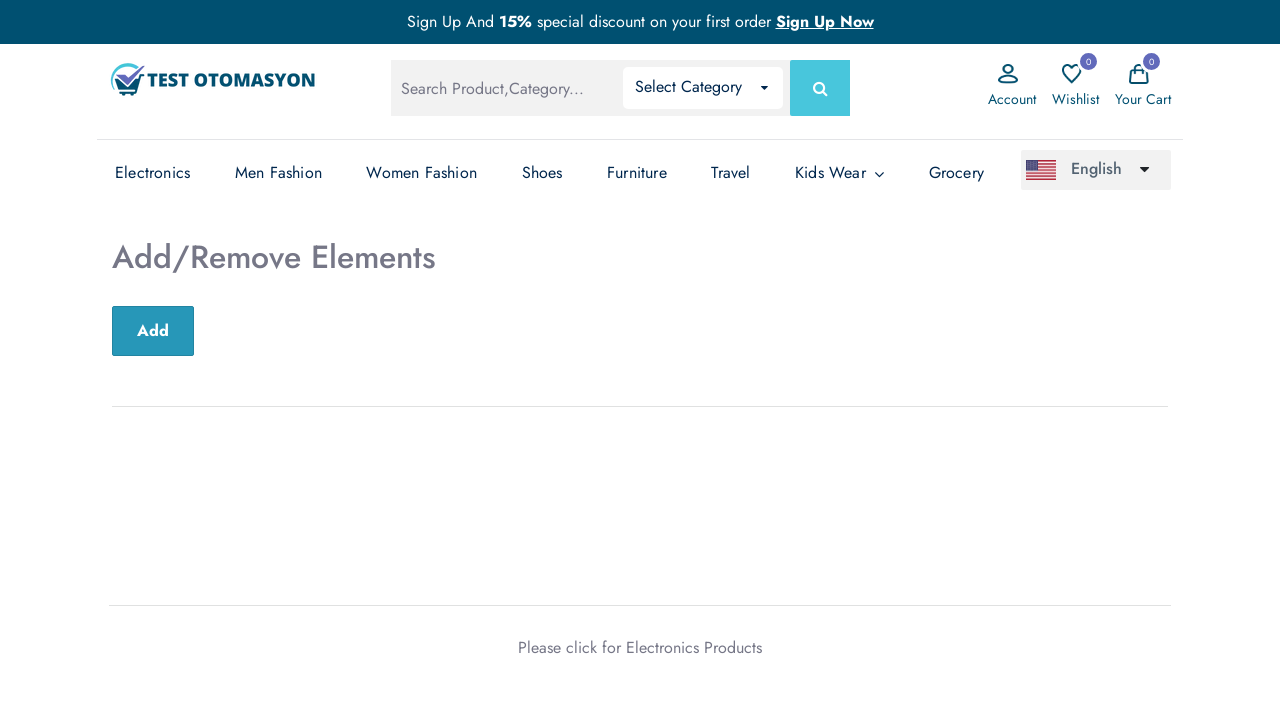

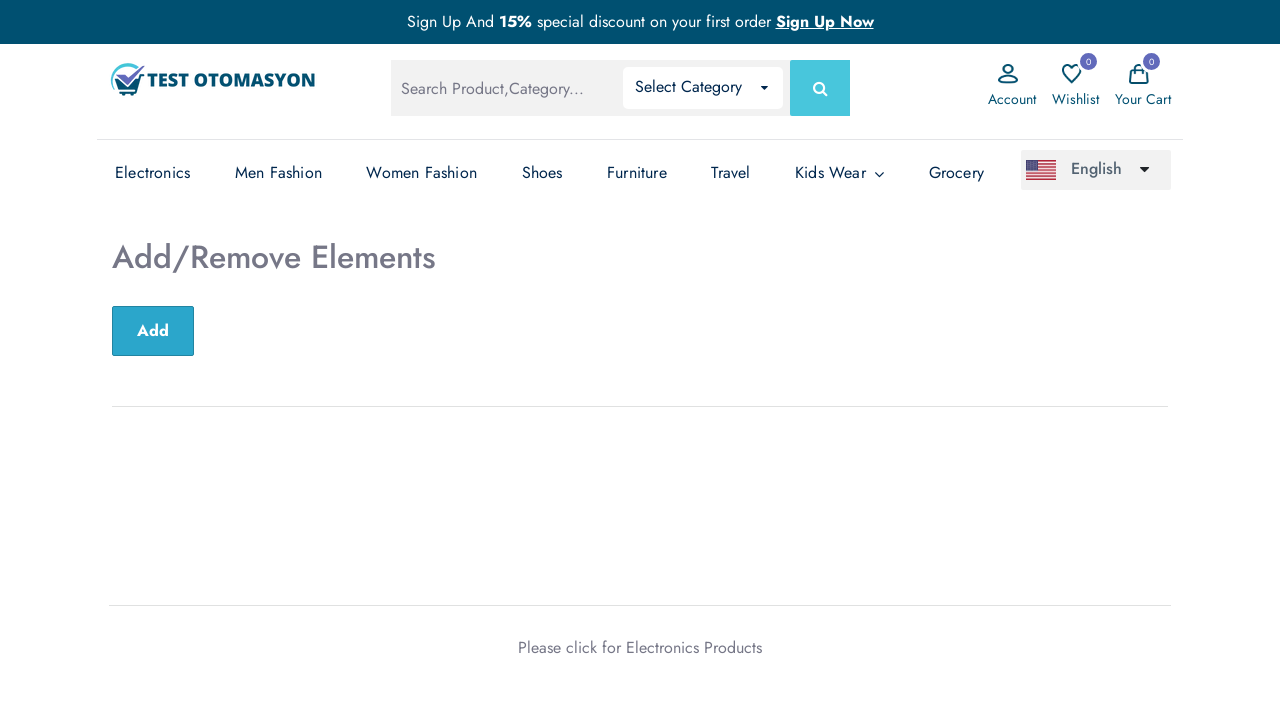